Tests e-commerce purchase flow on DemoBlaze by selecting a product, adding it to cart, and completing the checkout process with form submission

Starting URL: https://www.demoblaze.com/

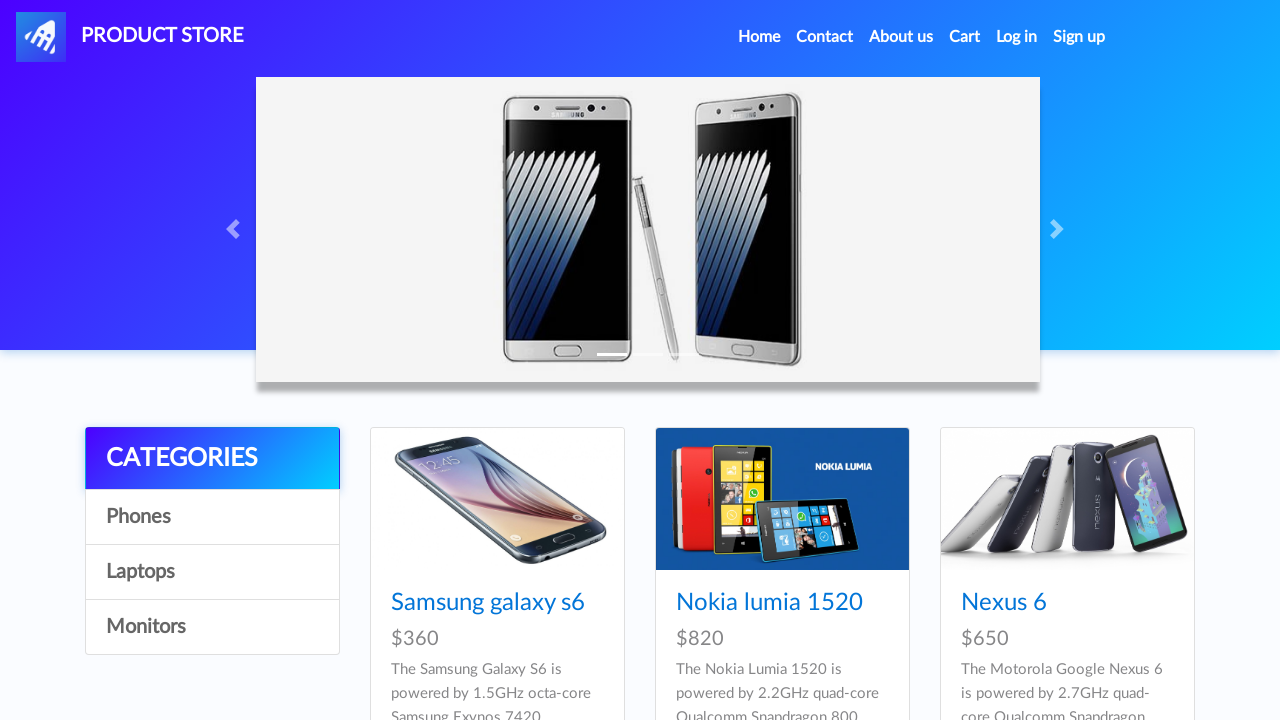

Clicked on first product in the list at (488, 603) on .card-title a
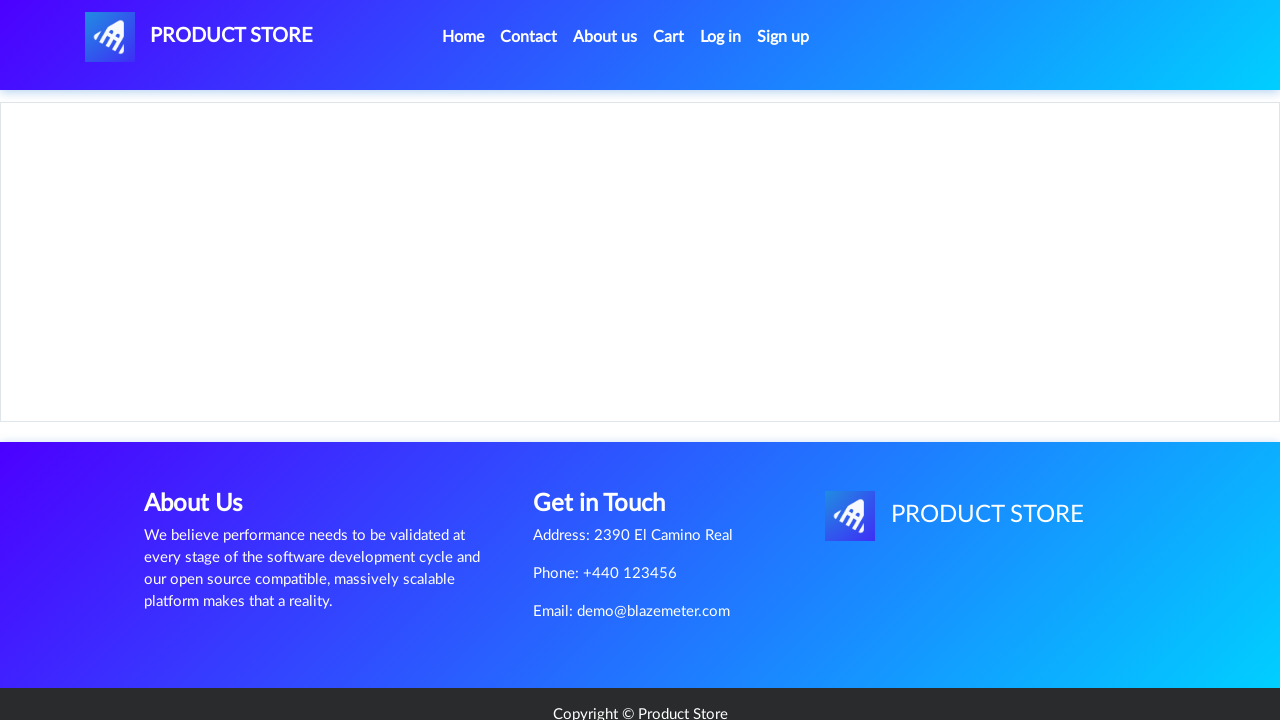

Clicked Add to cart button at (610, 440) on .btn-success
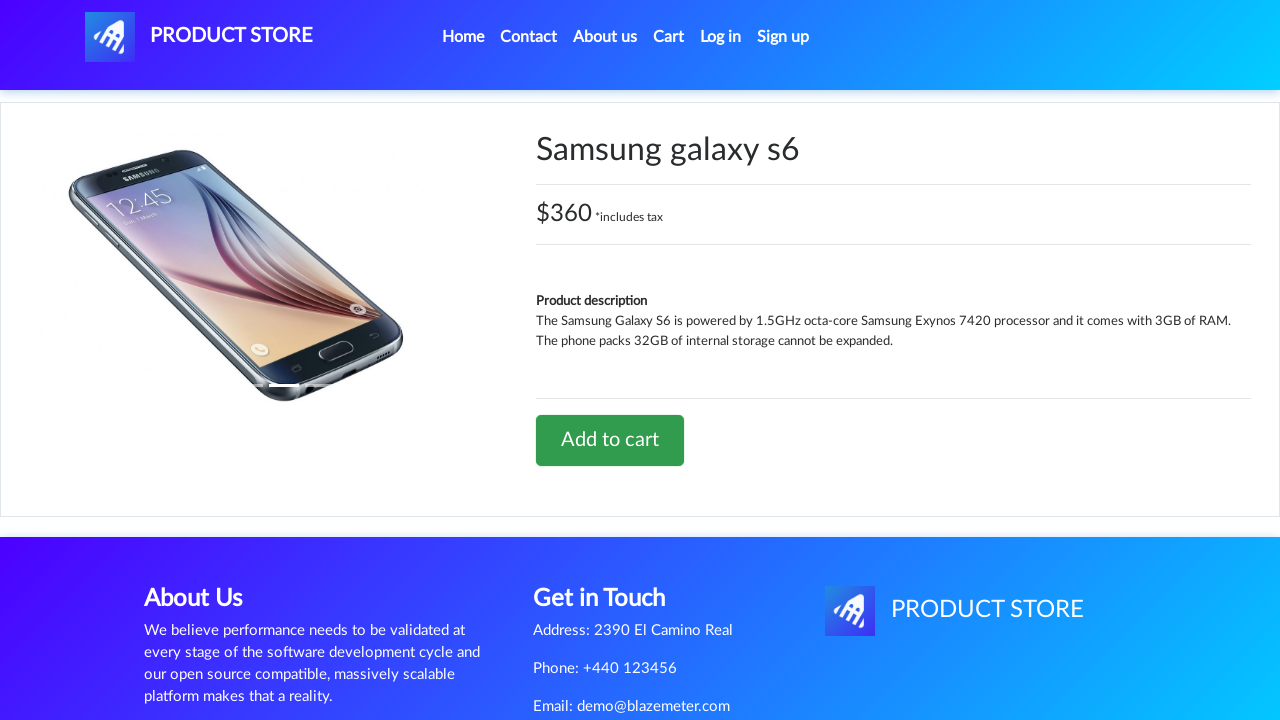

Set up dialog handler to accept alerts
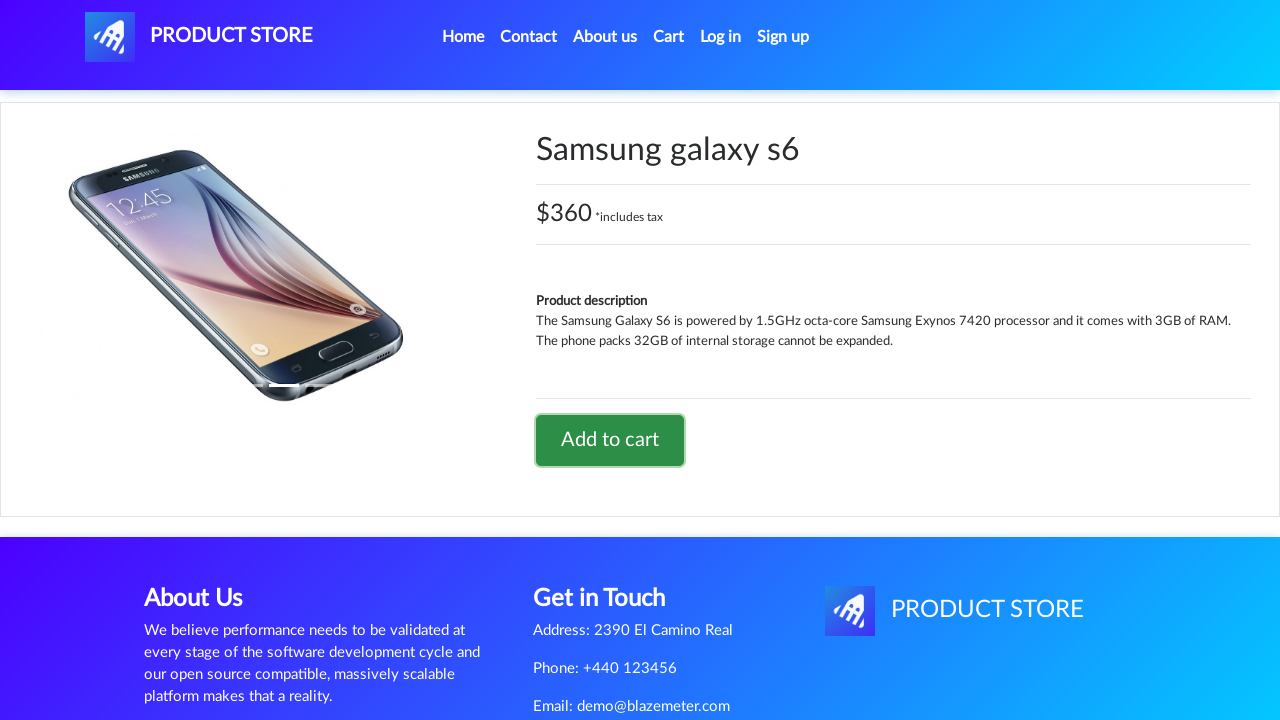

Waited for alert confirmation
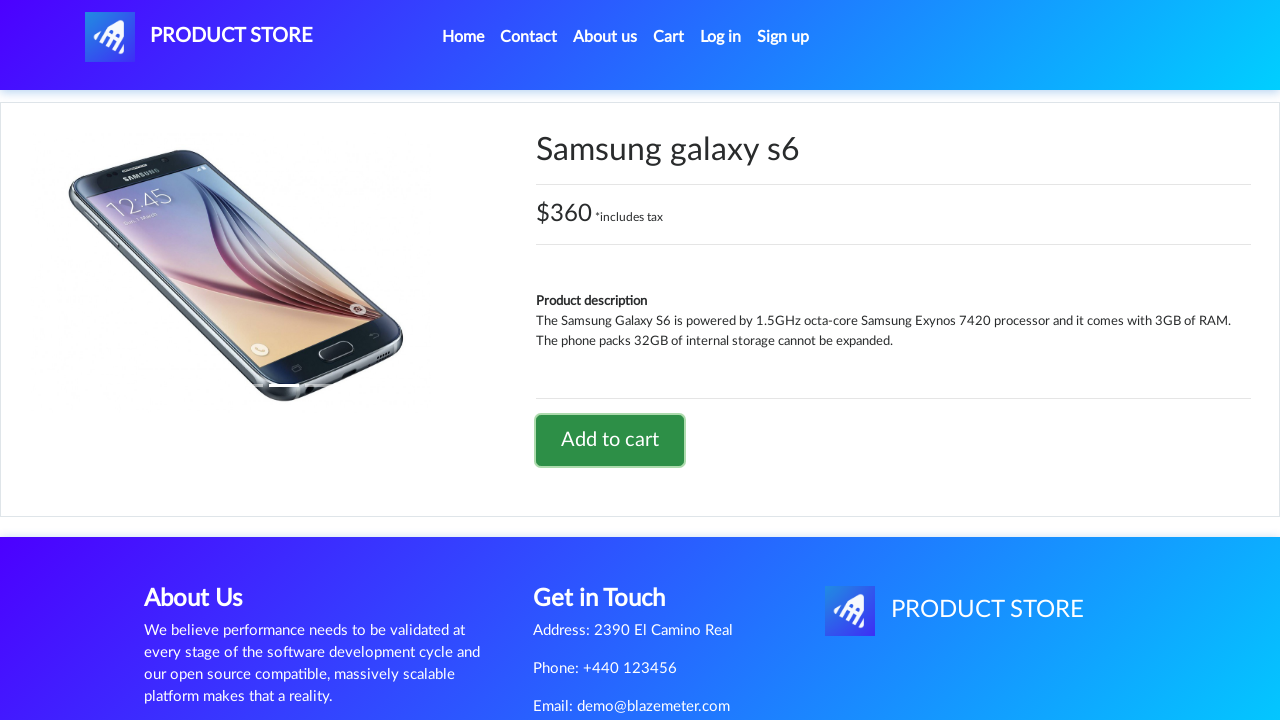

Clicked on cart link to navigate to cart at (669, 37) on #cartur
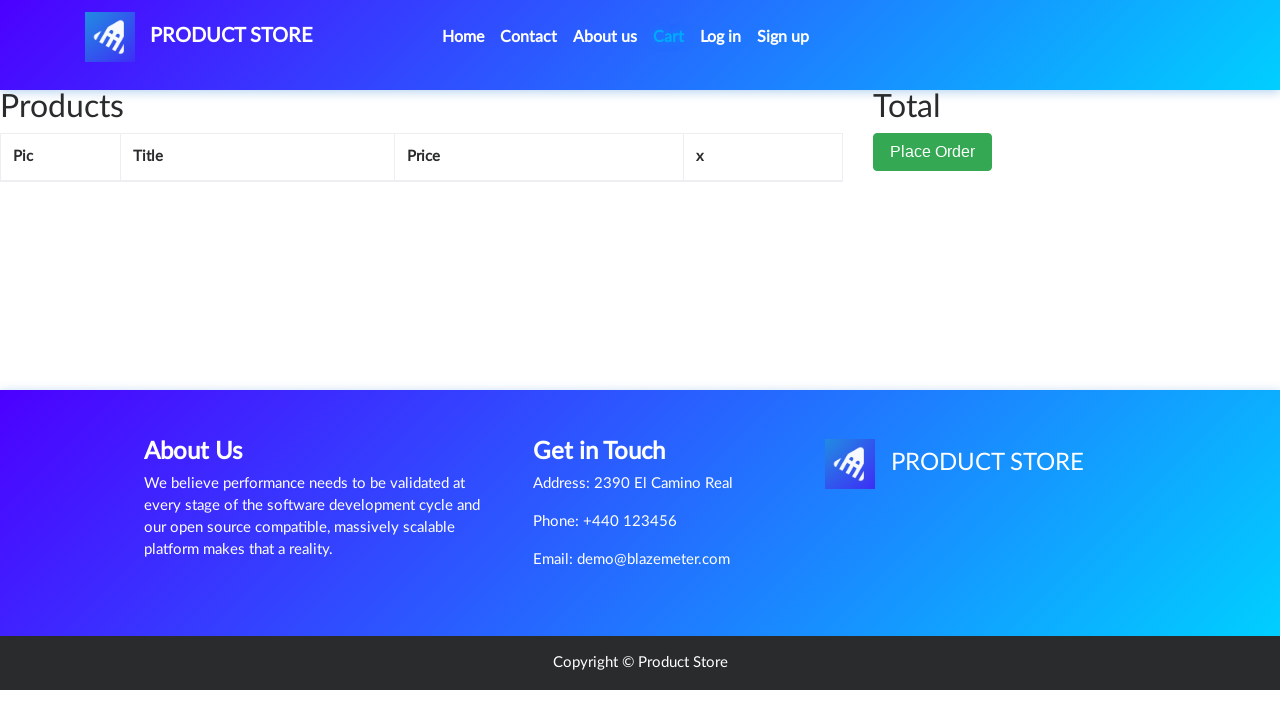

Clicked Place Order button at (933, 152) on .btn-success
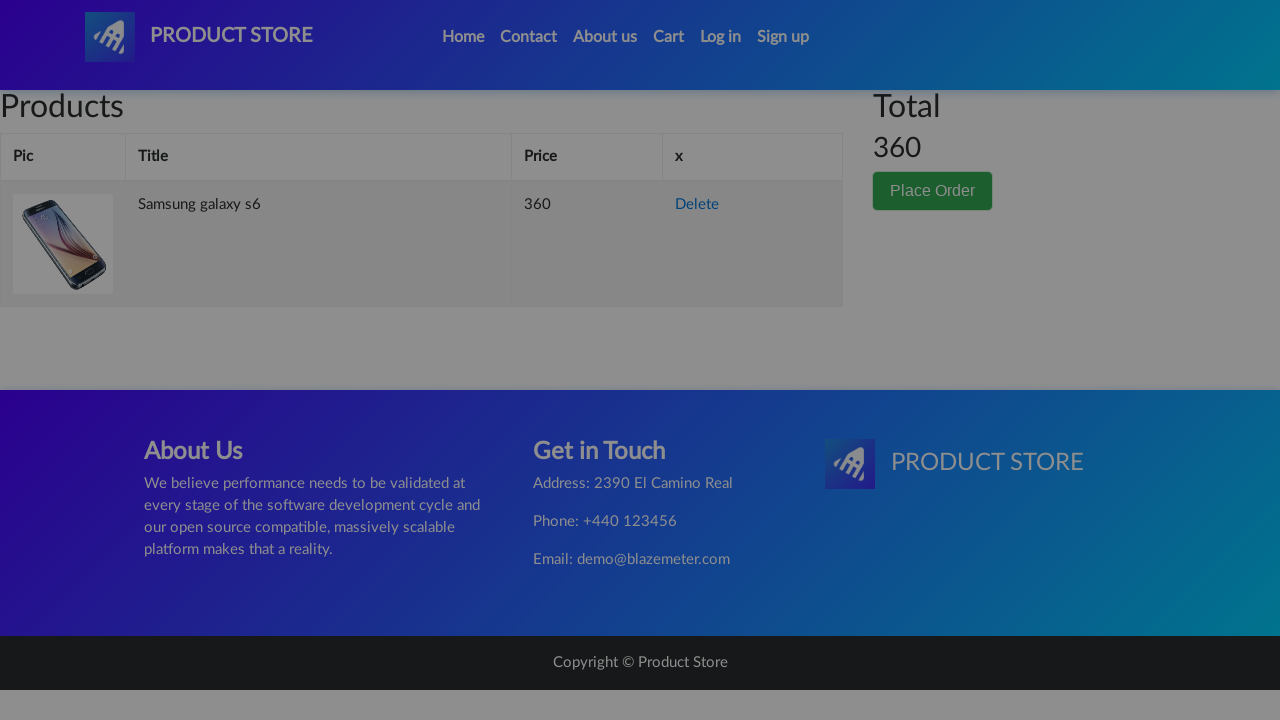

Filled in name field with 'Test User' on #name
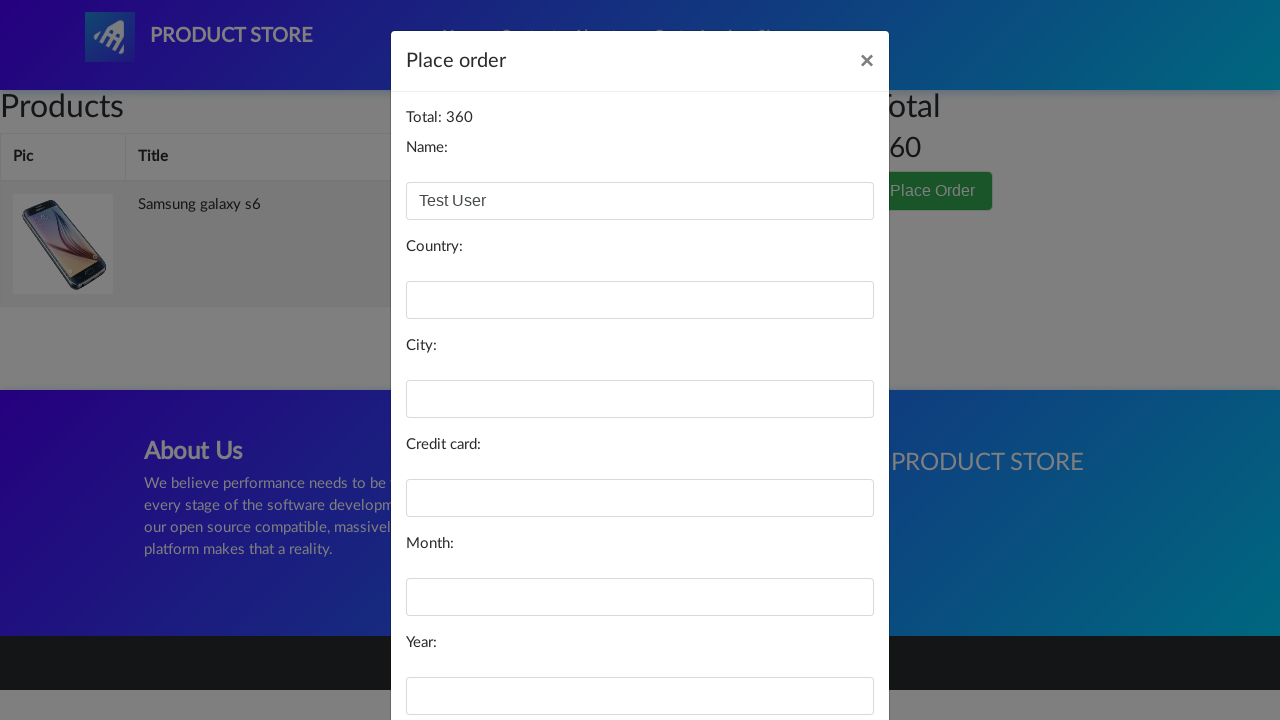

Filled in country field with 'Brazil' on #country
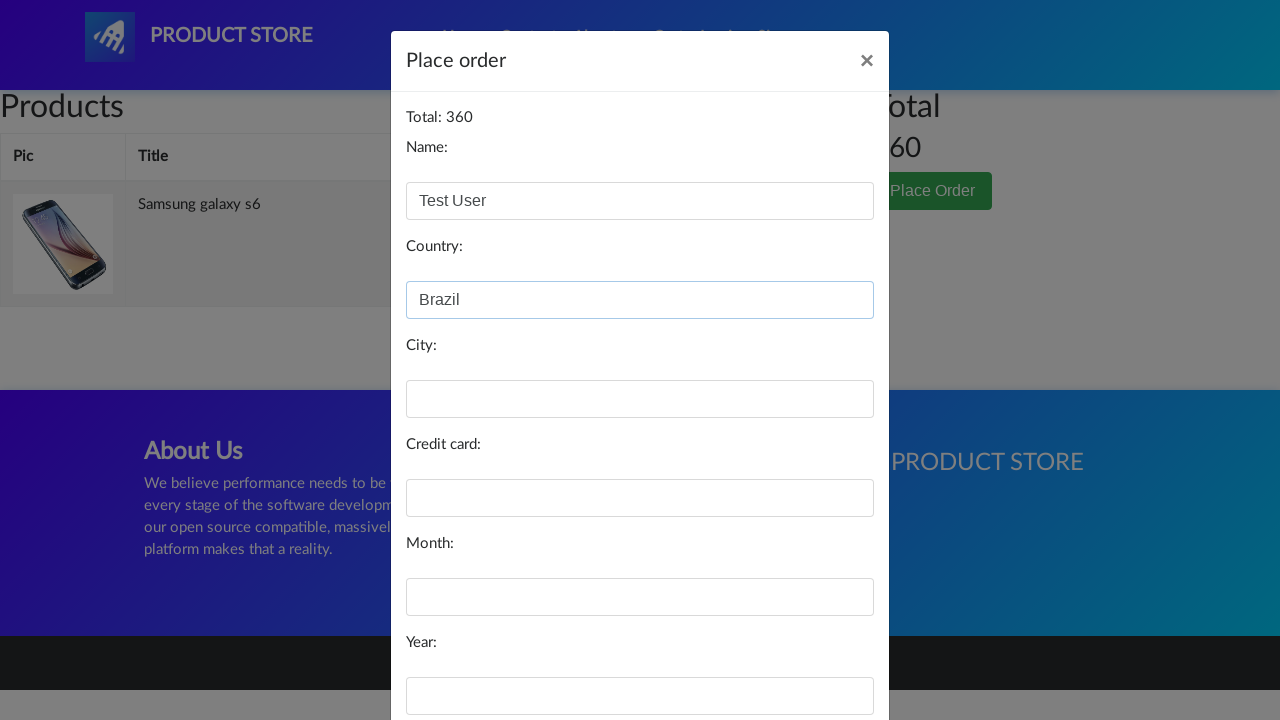

Filled in city field with 'São Paulo' on #city
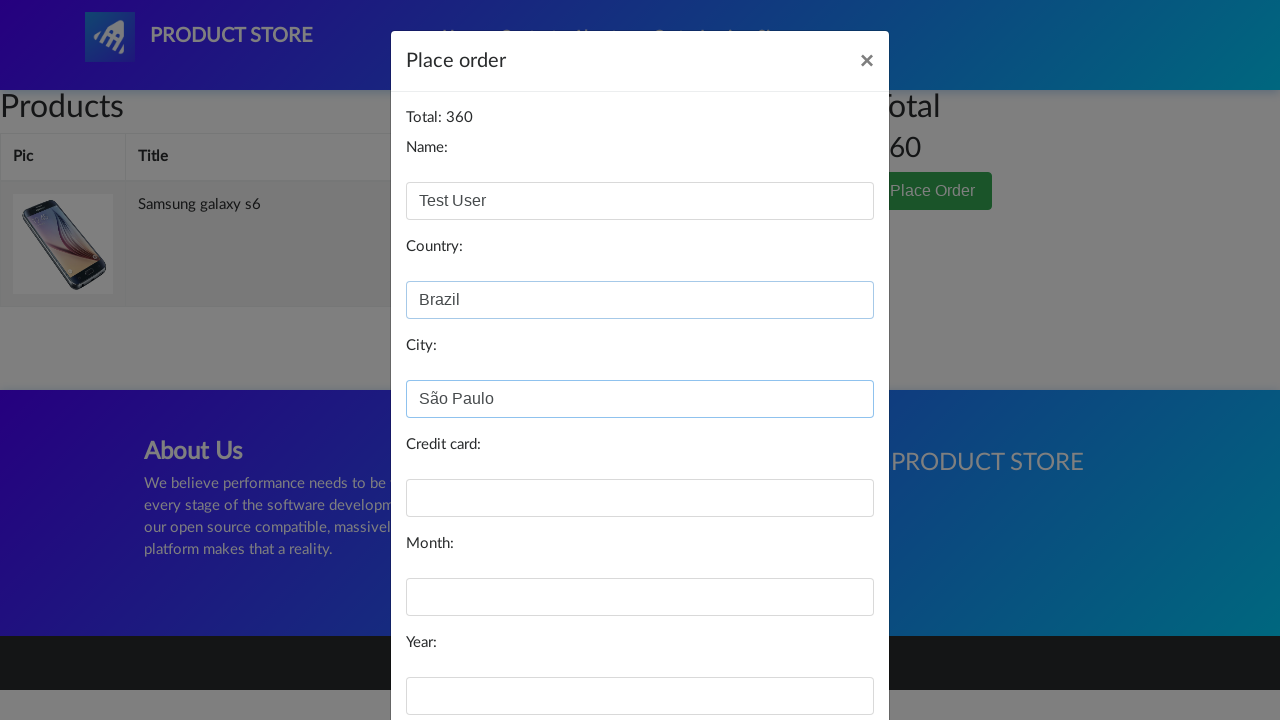

Filled in card number field on #card
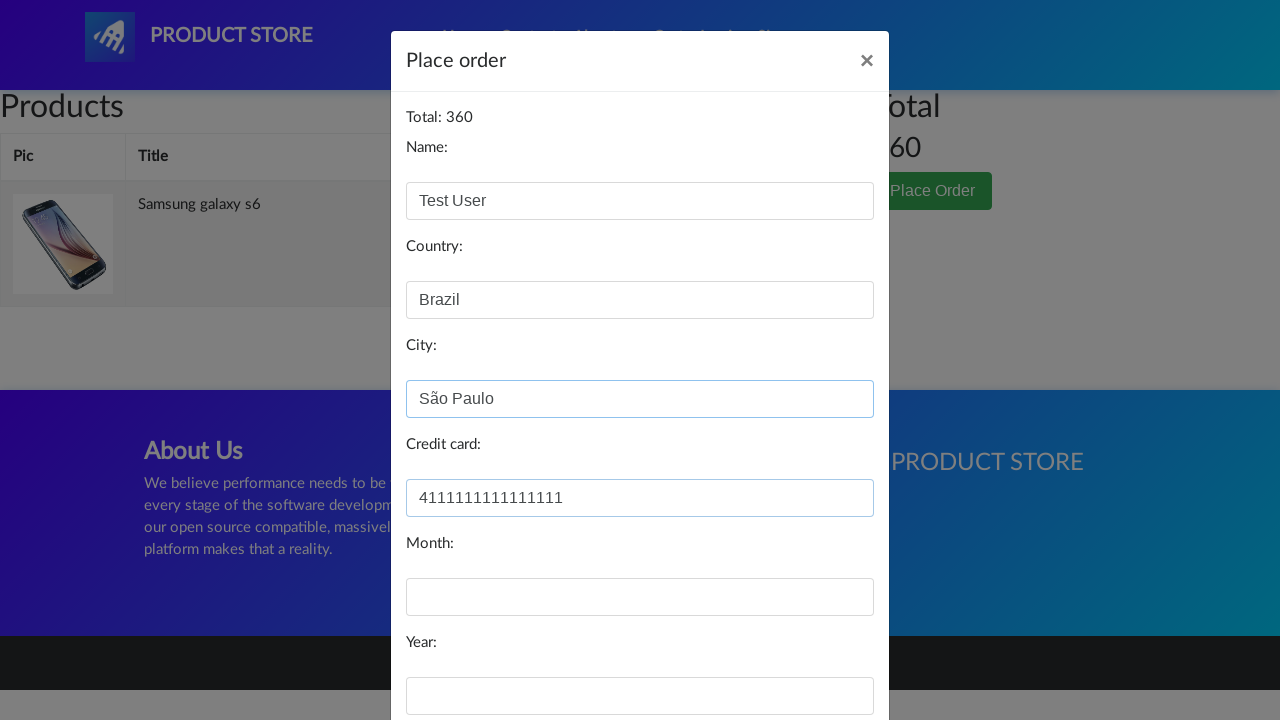

Filled in month field with '12' on #month
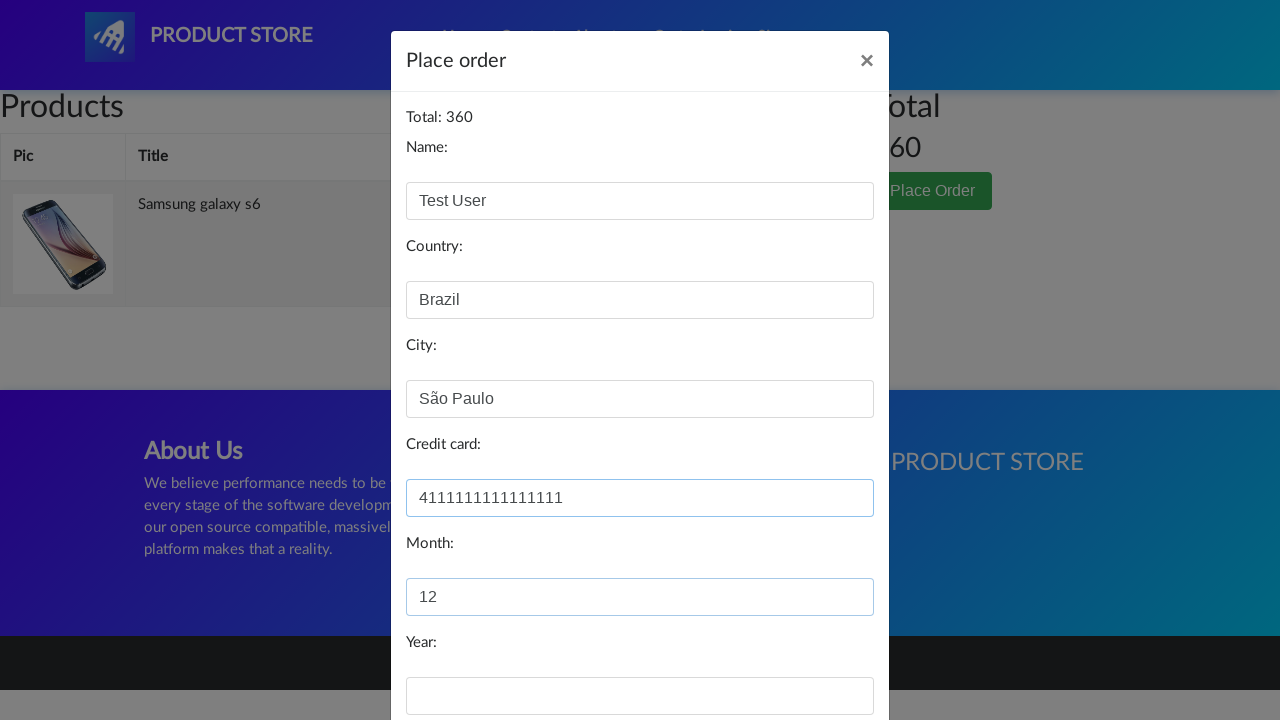

Filled in year field with '2025' on #year
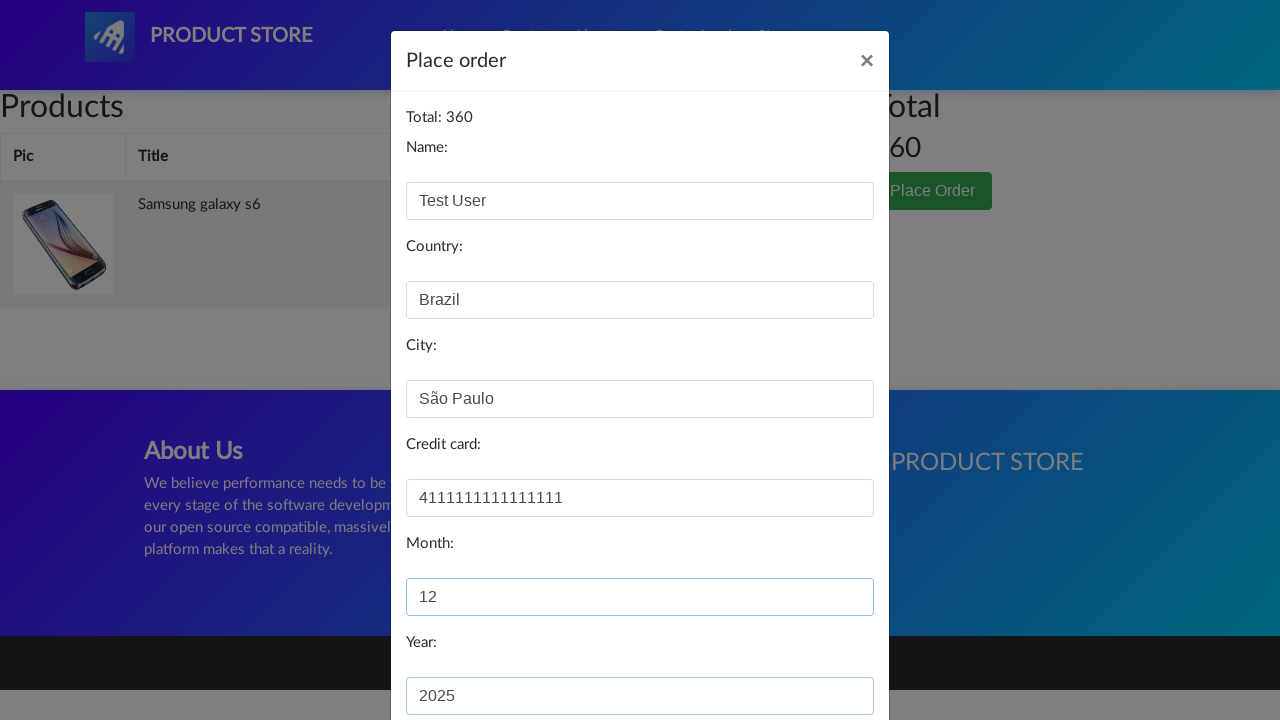

Clicked primary button to confirm purchase at (823, 655) on #orderModal .btn-primary
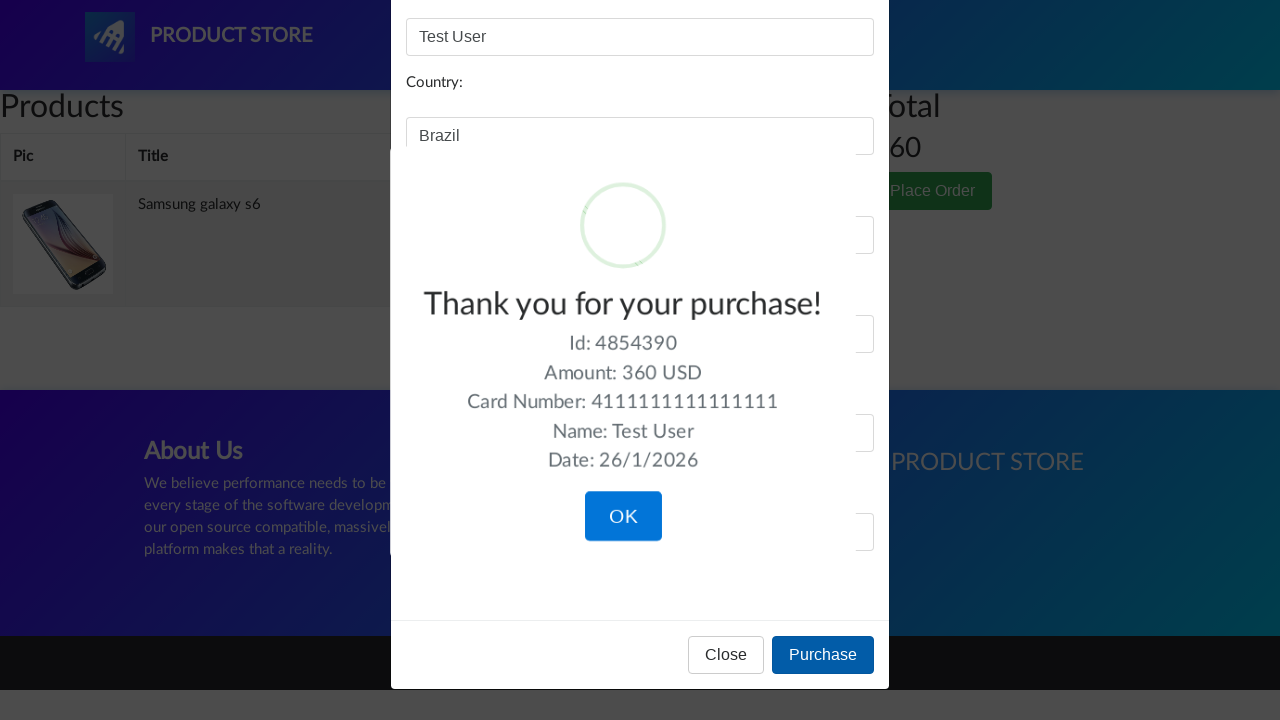

Confirmation modal became visible
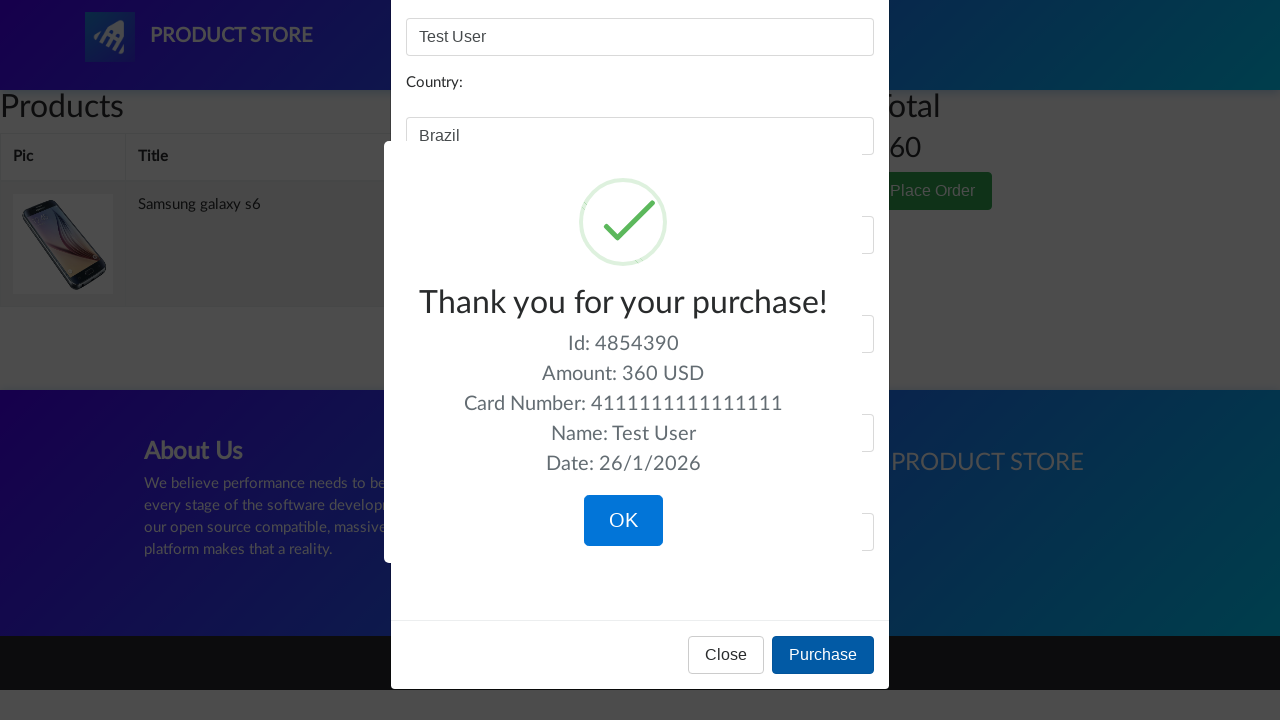

Clicked confirm button to finalize purchase at (623, 521) on .confirm
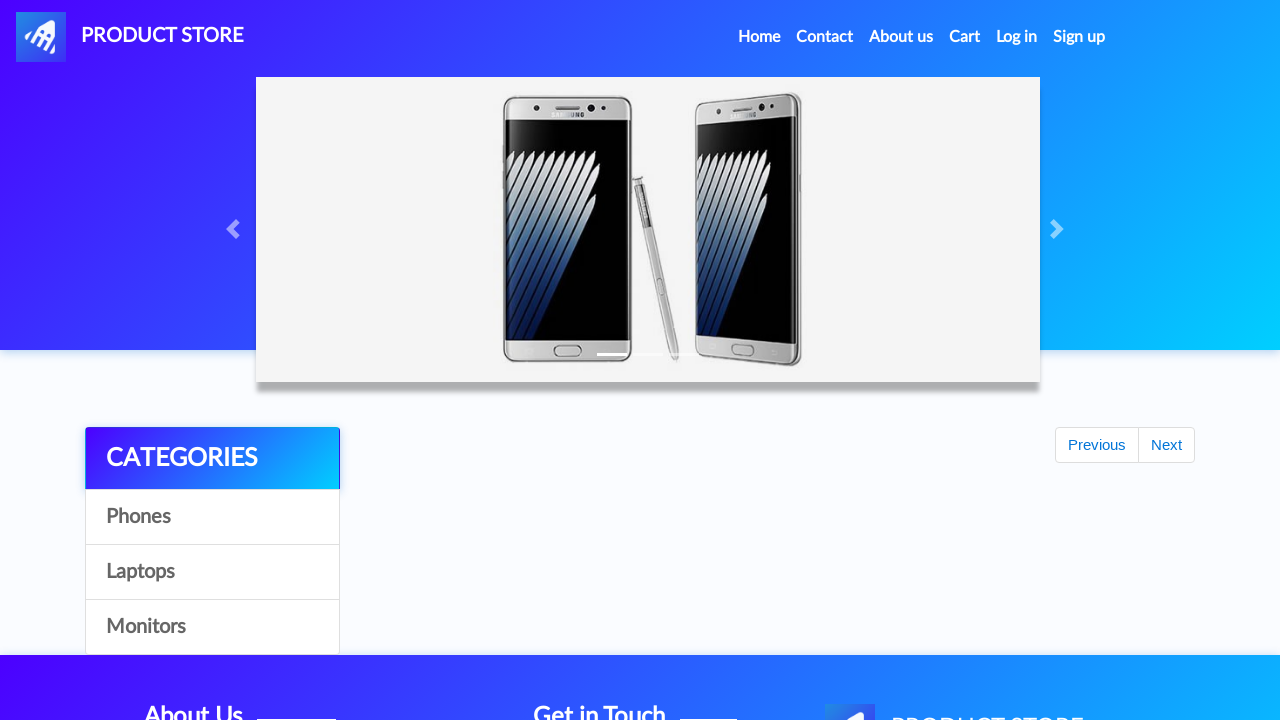

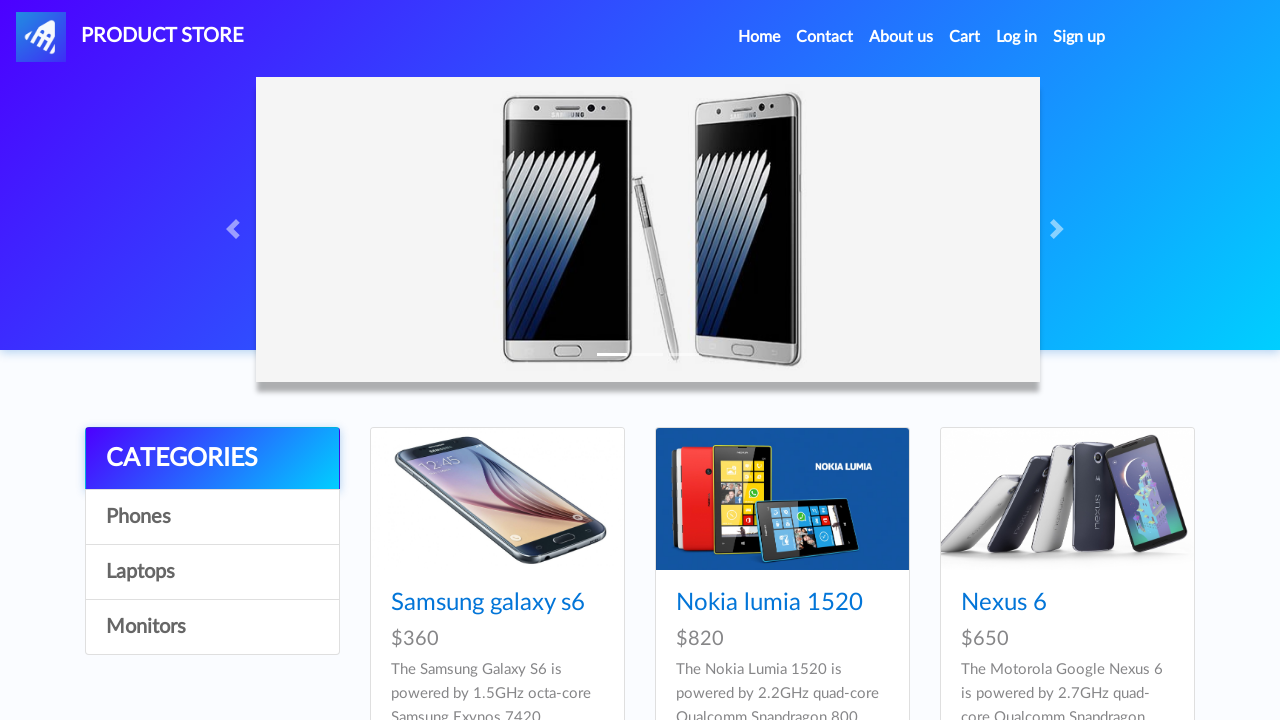